Tests jQuery Growl notification functionality by injecting jQuery and jQuery Growl libraries into a page, then displaying various notification messages (default, error, notice, warning) in the top-right corner of the page.

Starting URL: http://the-internet.herokuapp.com/

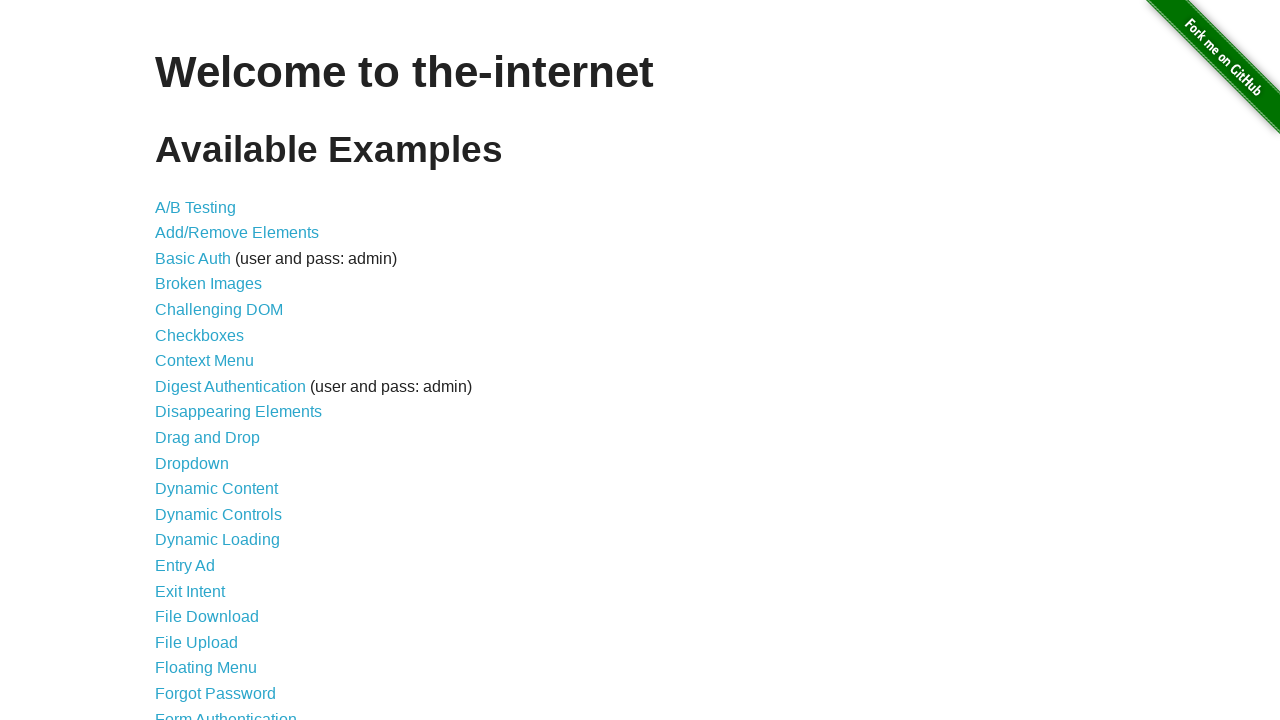

Navigated to the-internet.herokuapp.com
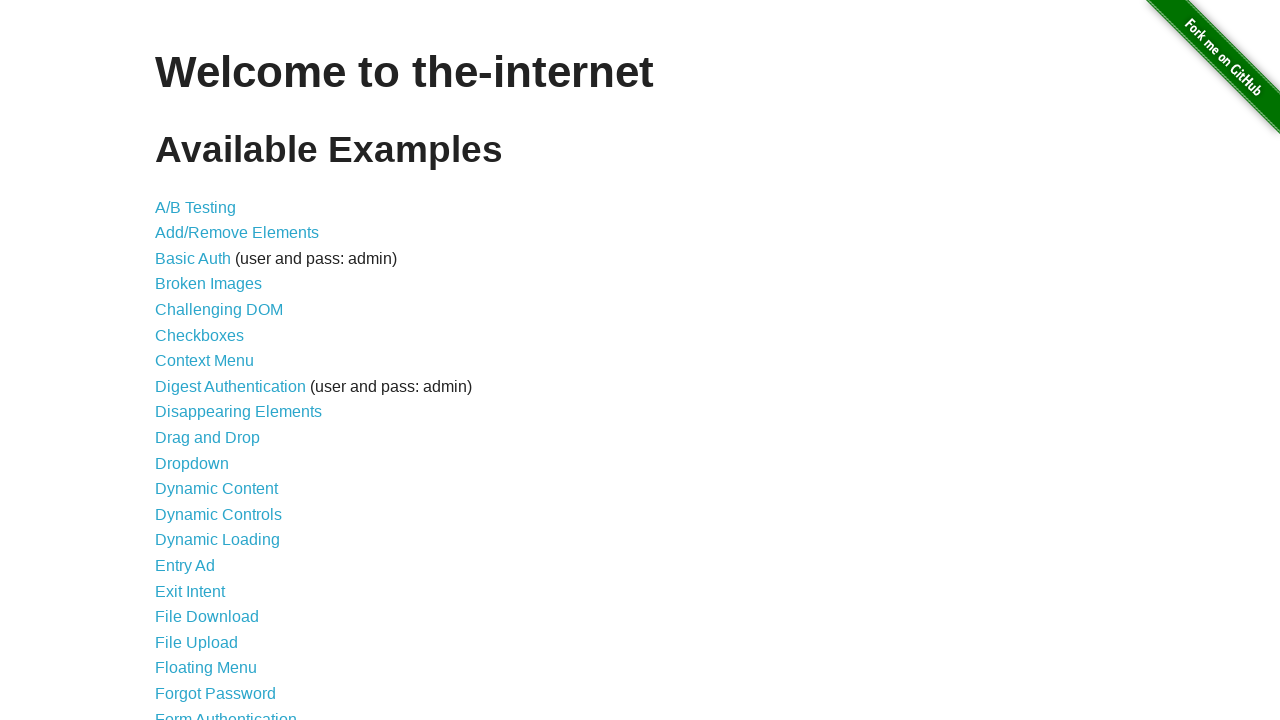

Injected jQuery library into page
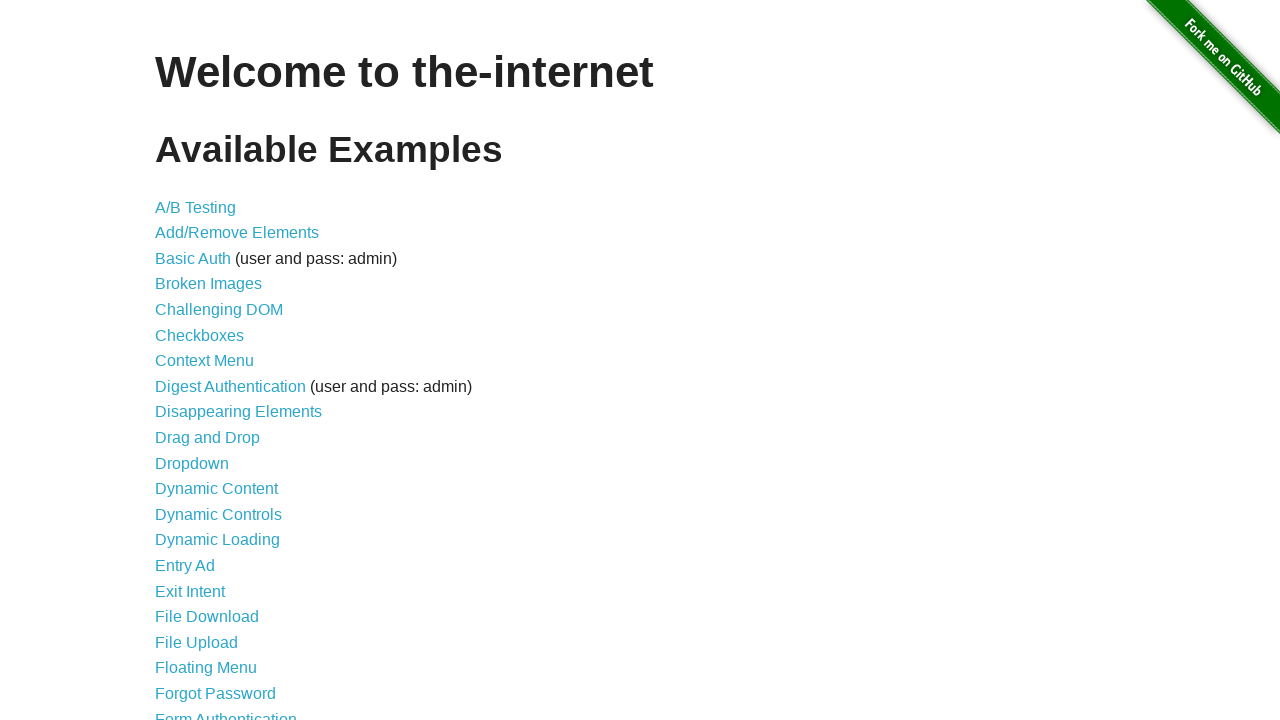

jQuery library loaded and ready
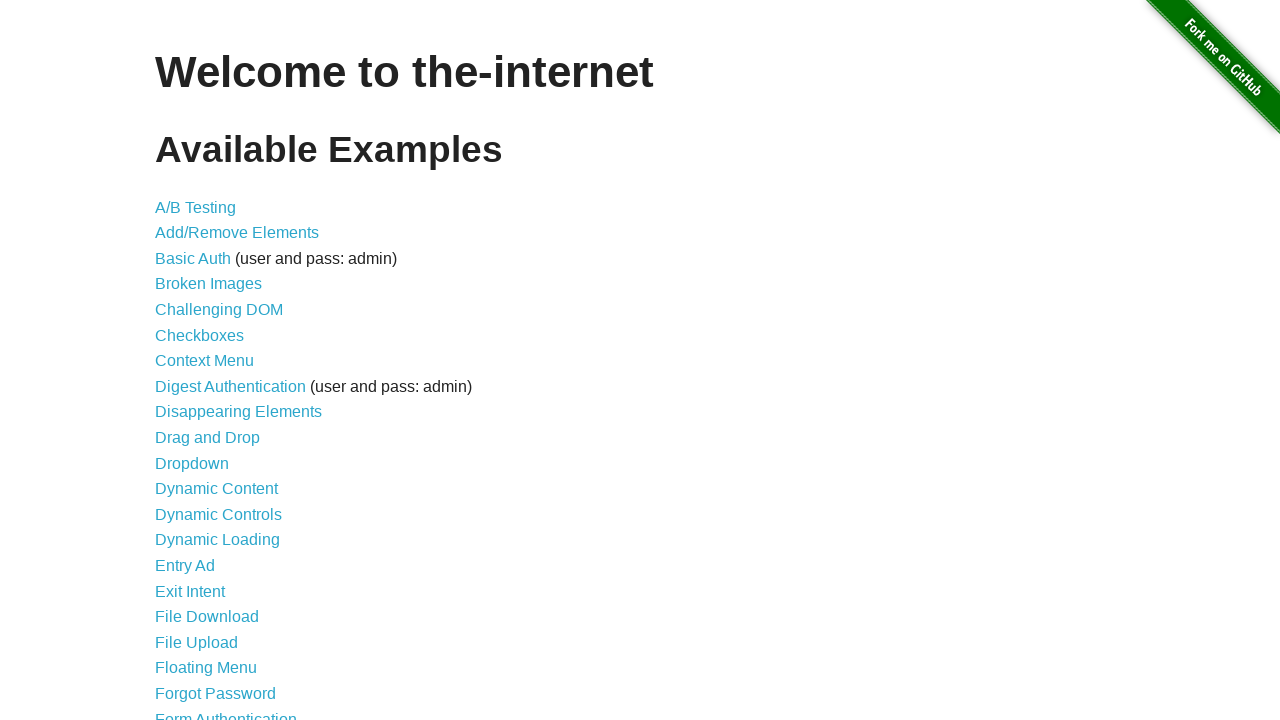

Injected jQuery Growl library into page
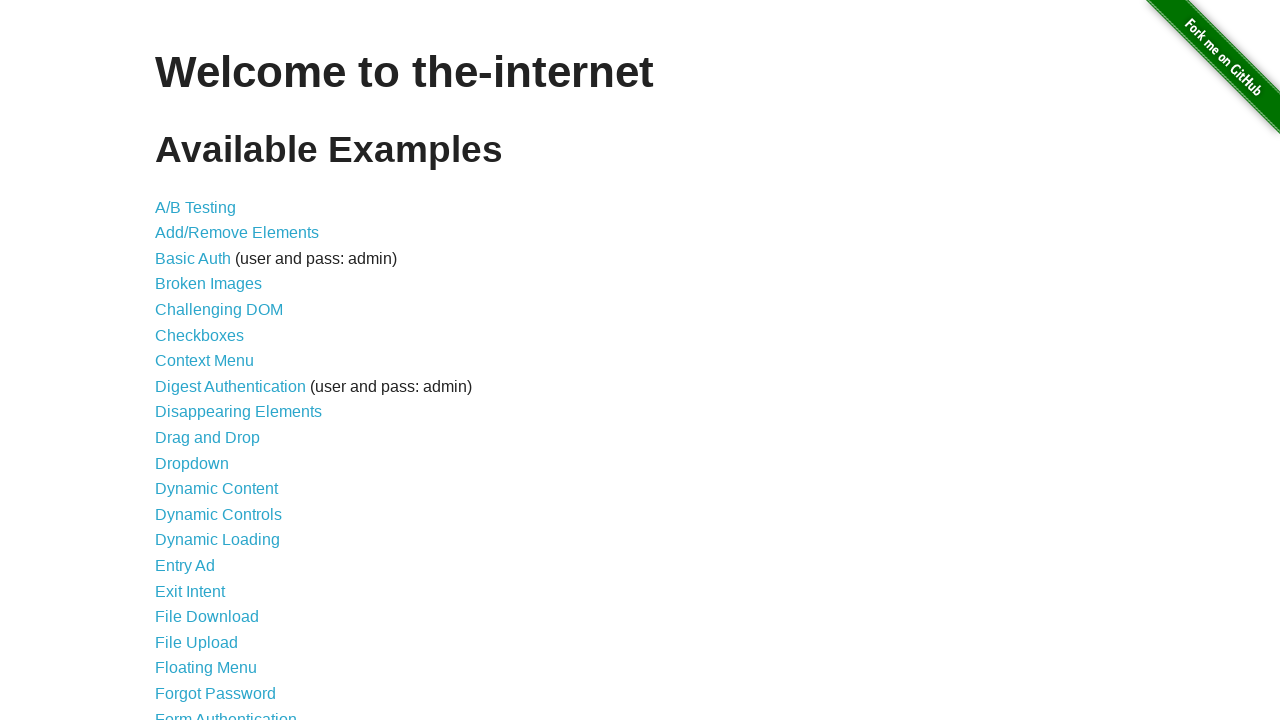

Injected jQuery Growl CSS stylesheet into page
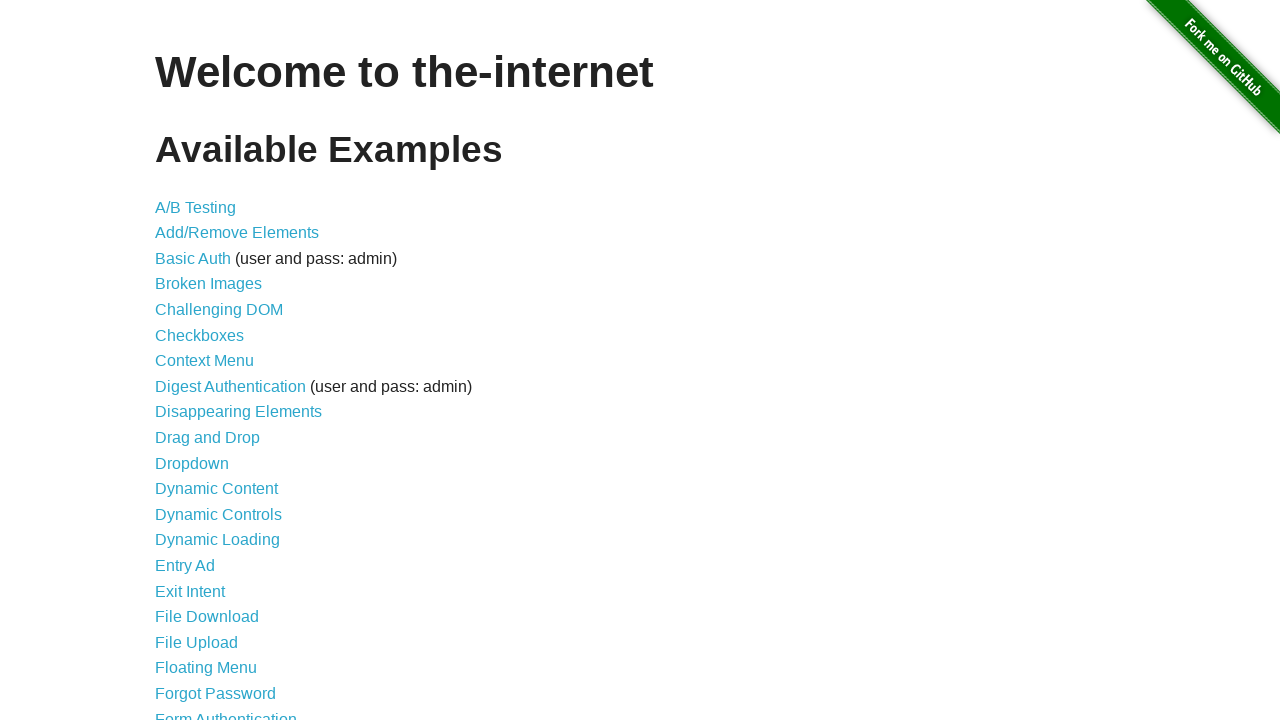

jQuery Growl library loaded and ready
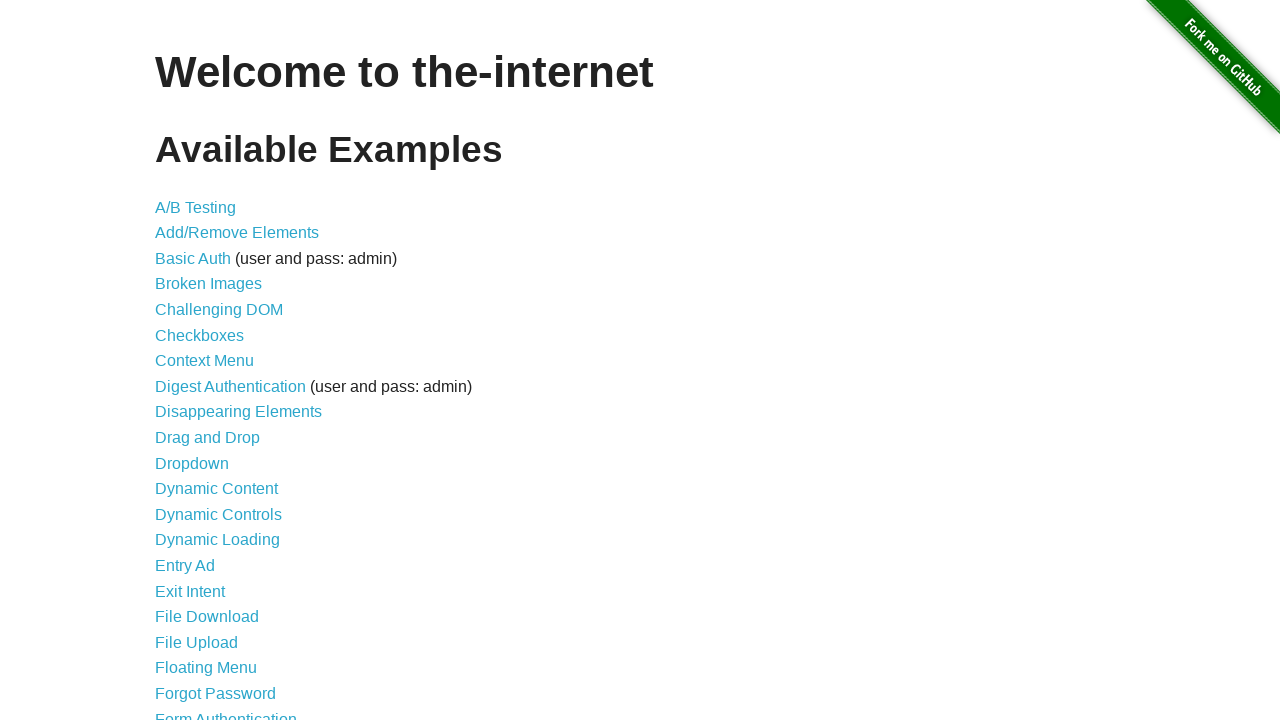

Displayed default growl notification with title 'GET' and message '/'
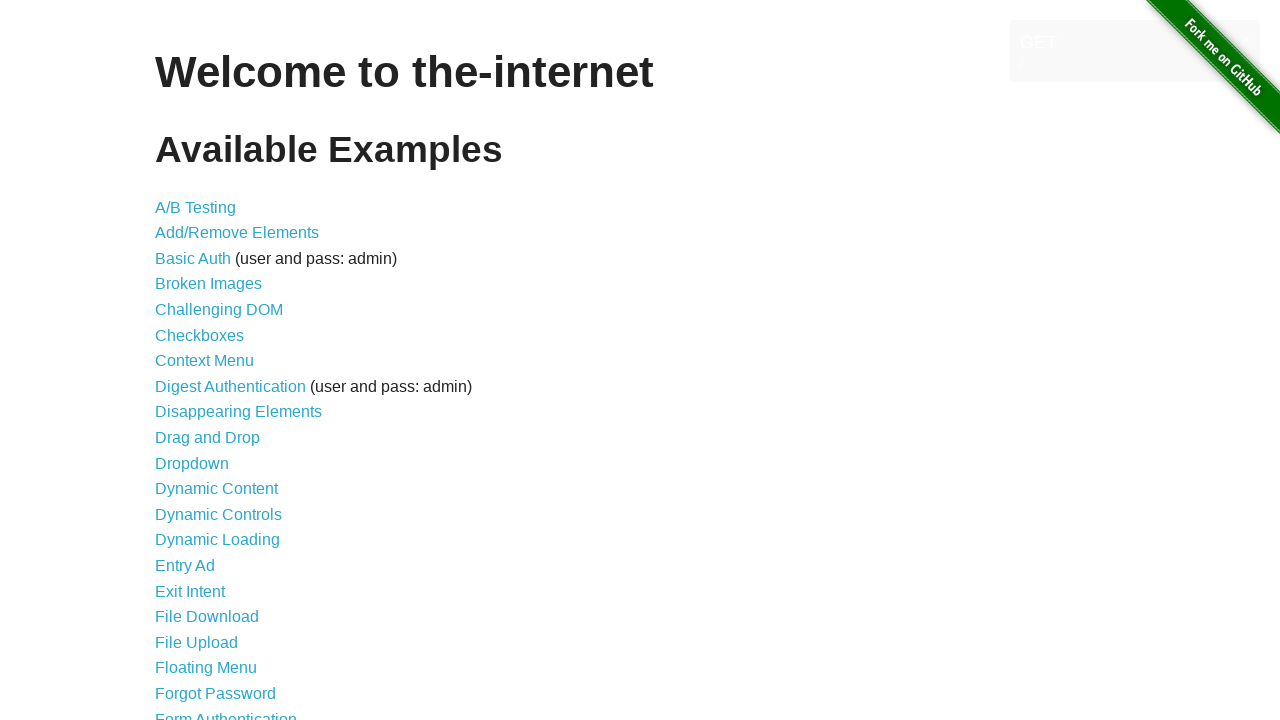

Displayed error growl notification
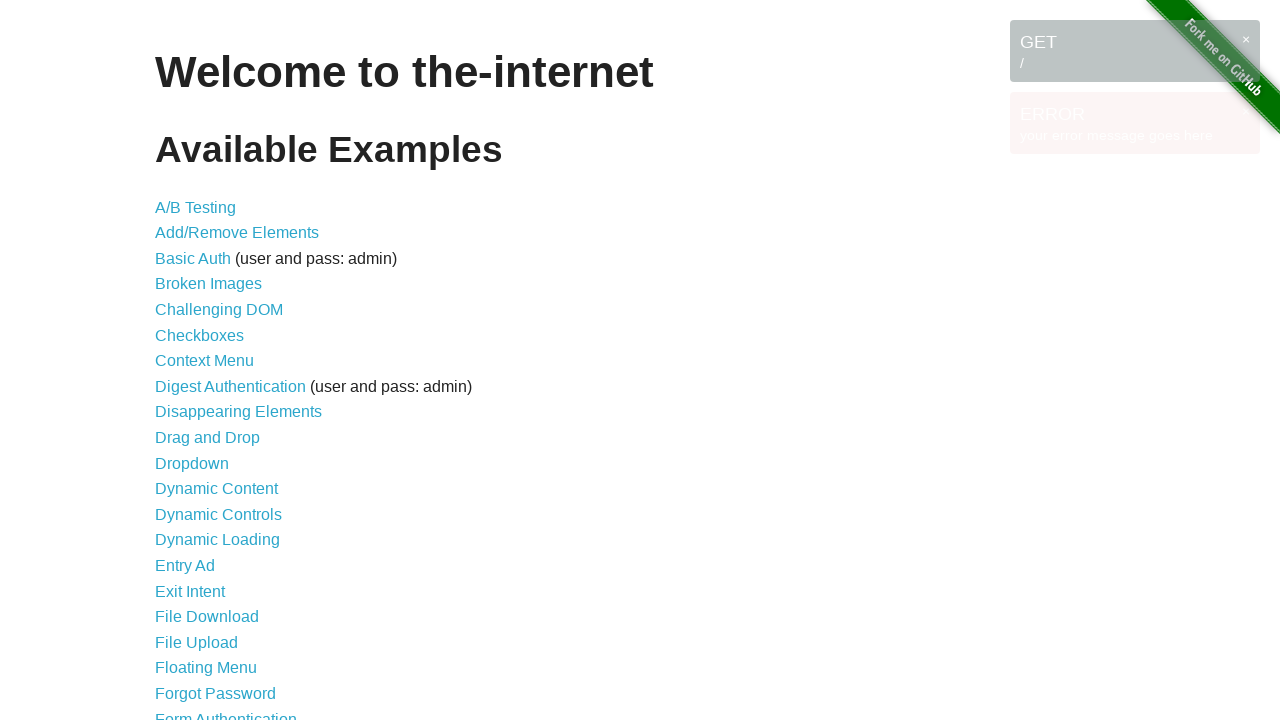

Displayed notice growl notification
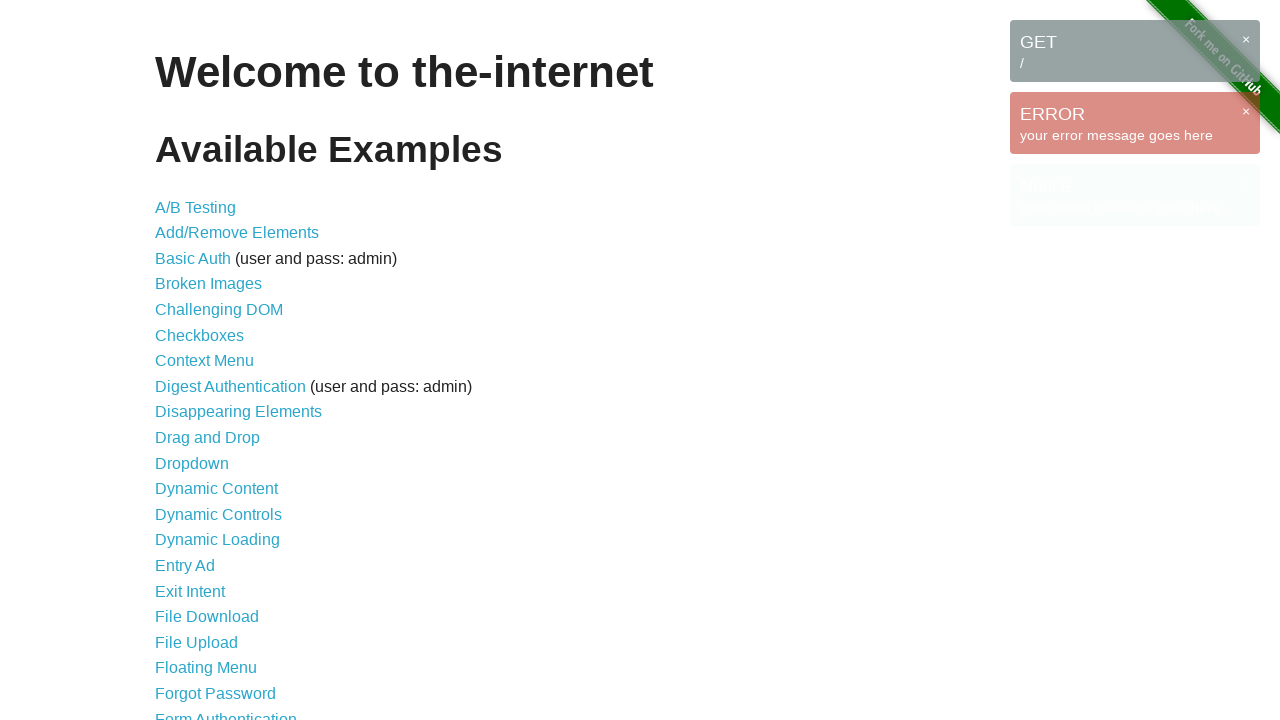

Displayed warning growl notification
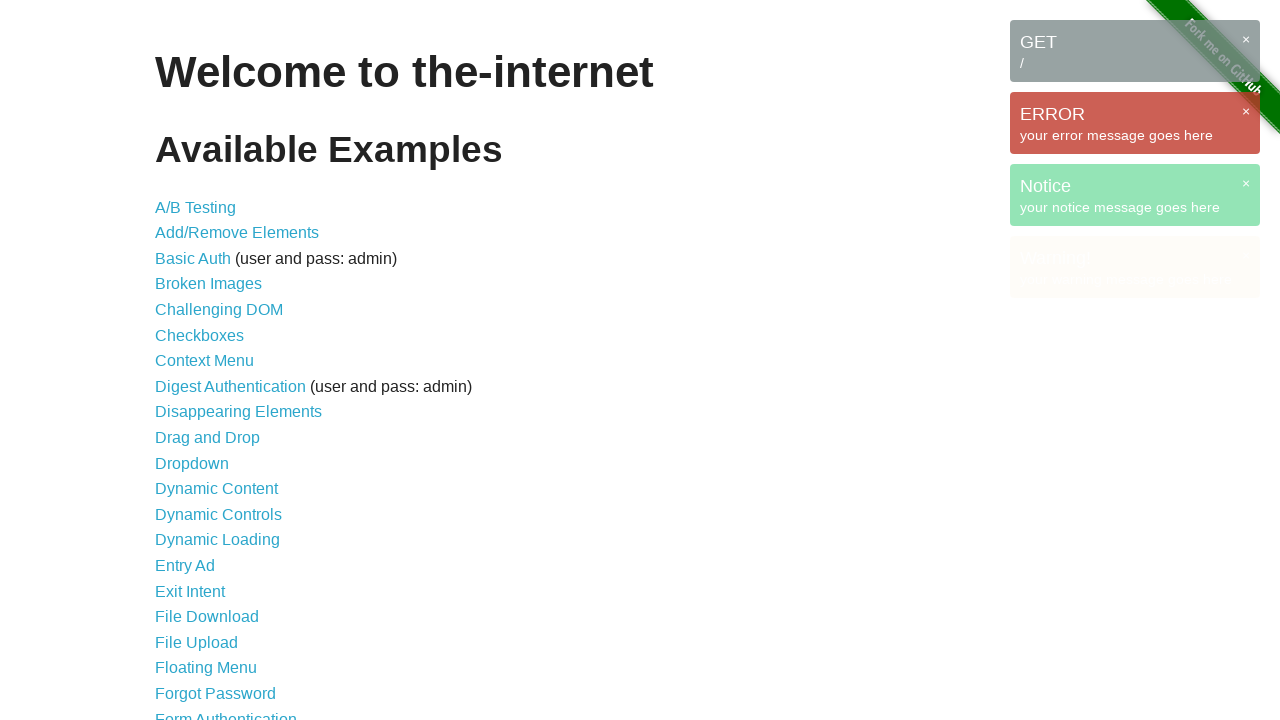

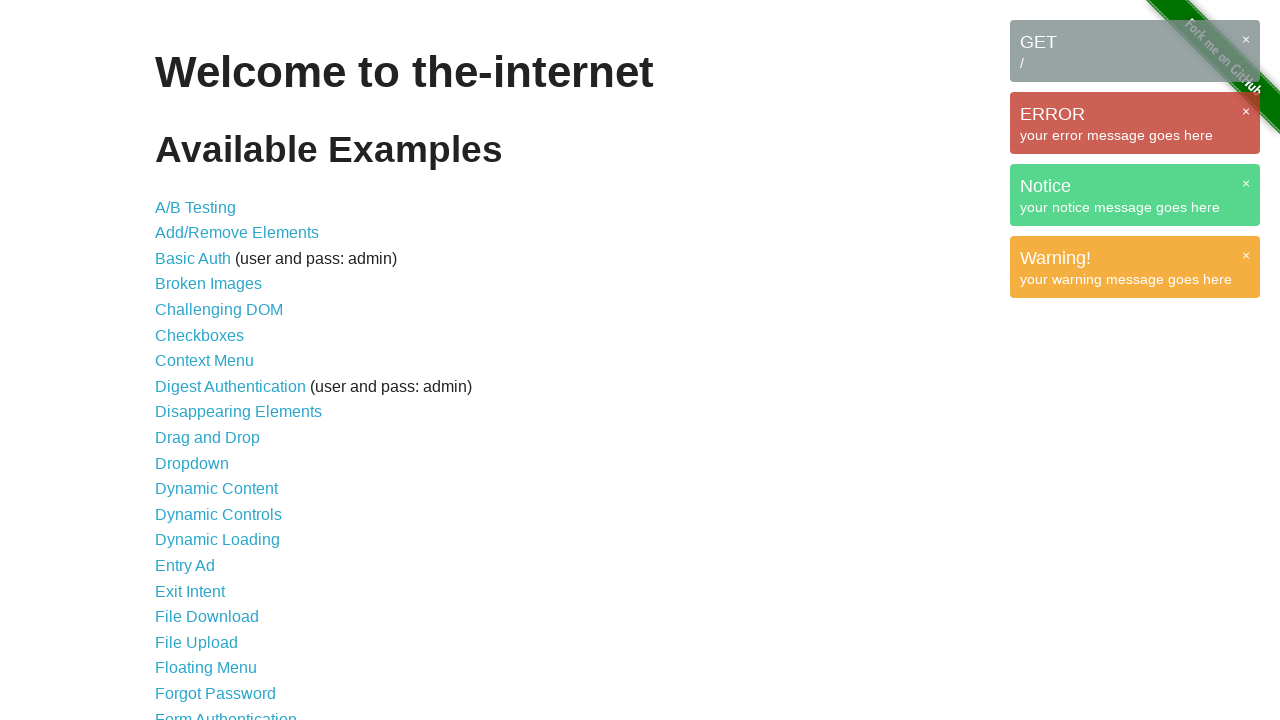